Tests JavaScript alert handling by clicking a button that triggers an alert, accepting the alert, reading a displayed value, calculating a result using a mathematical formula, filling in the answer field, and submitting the form.

Starting URL: http://suninjuly.github.io/alert_accept.html

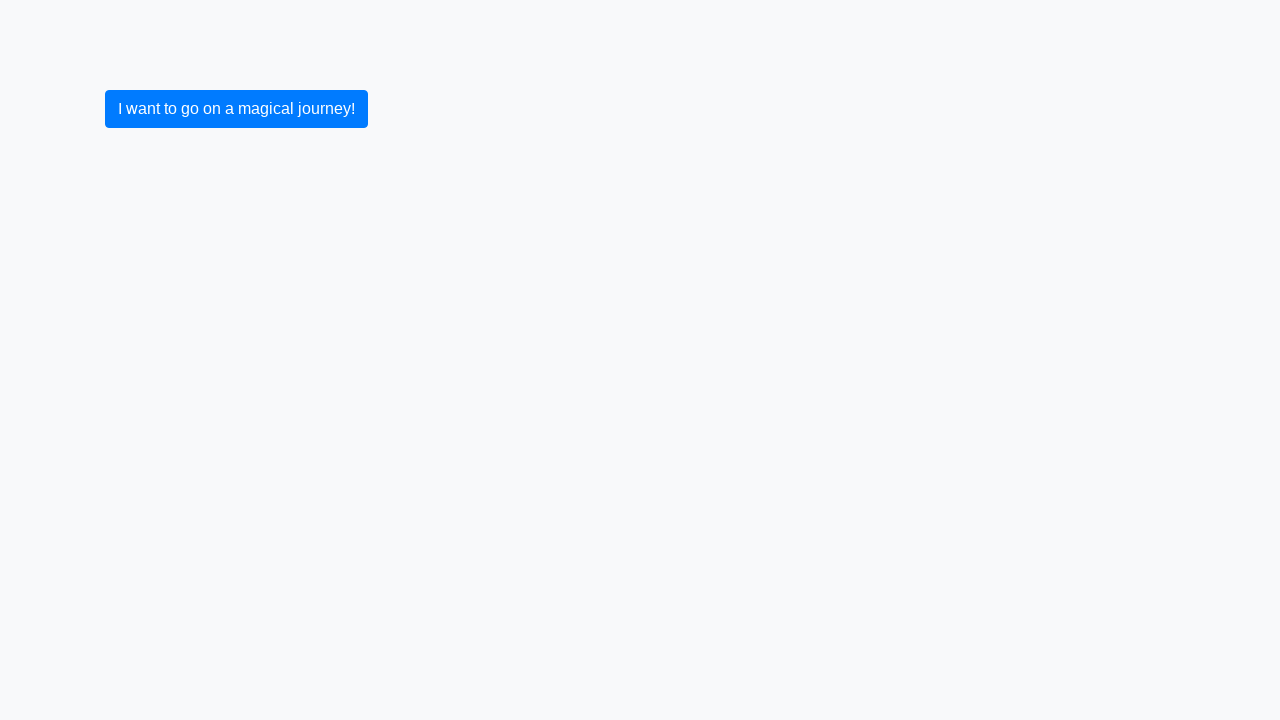

Set up dialog handler to accept alerts
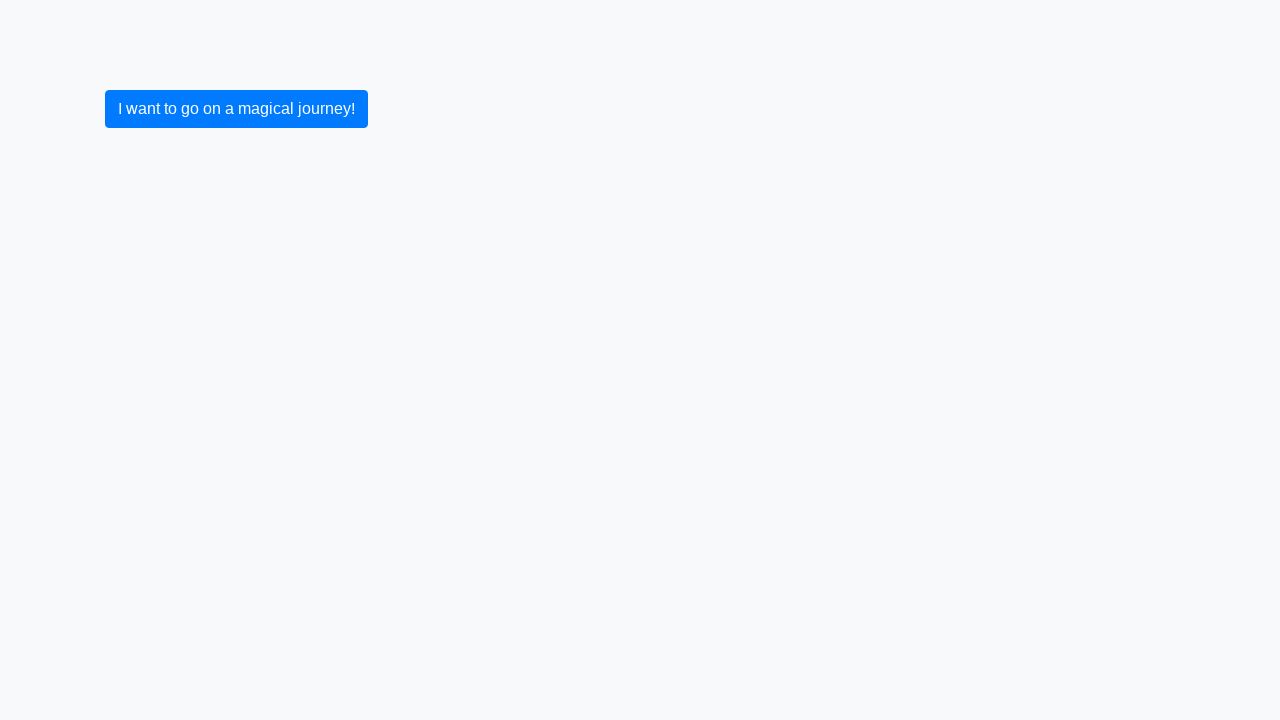

Clicked button to trigger alert at (236, 109) on button.btn
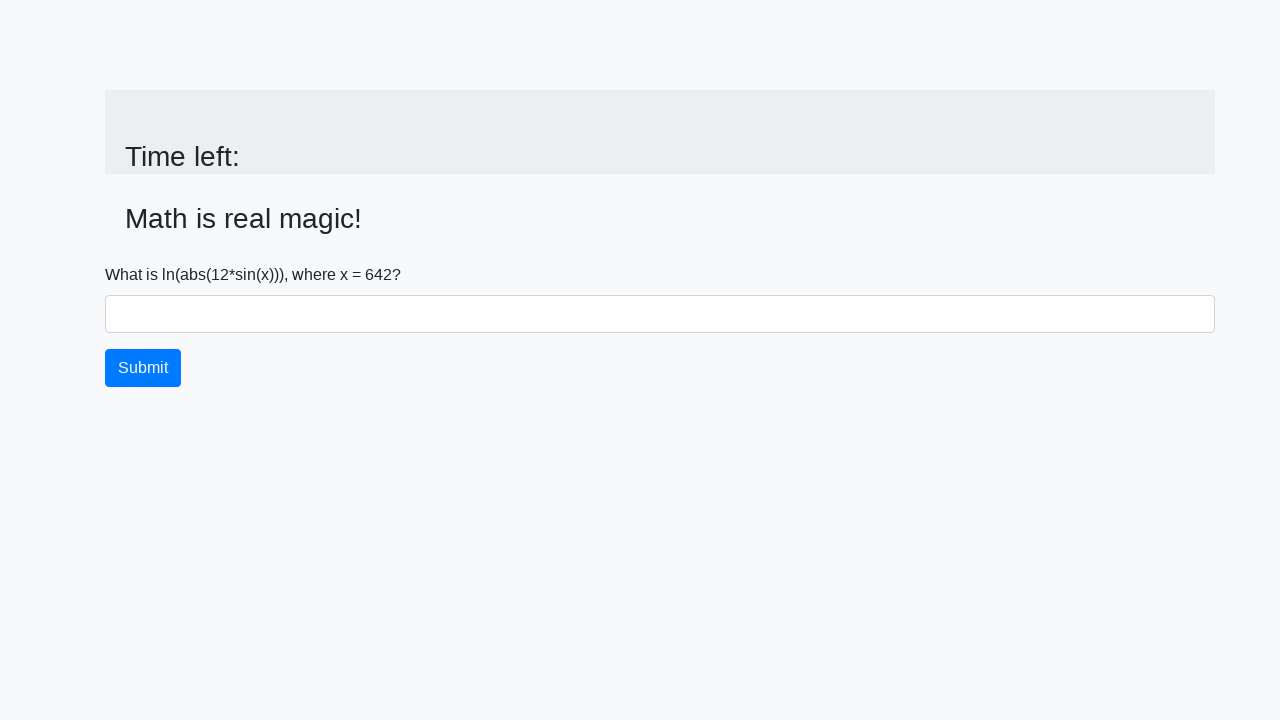

Retrieved x value from input_value element
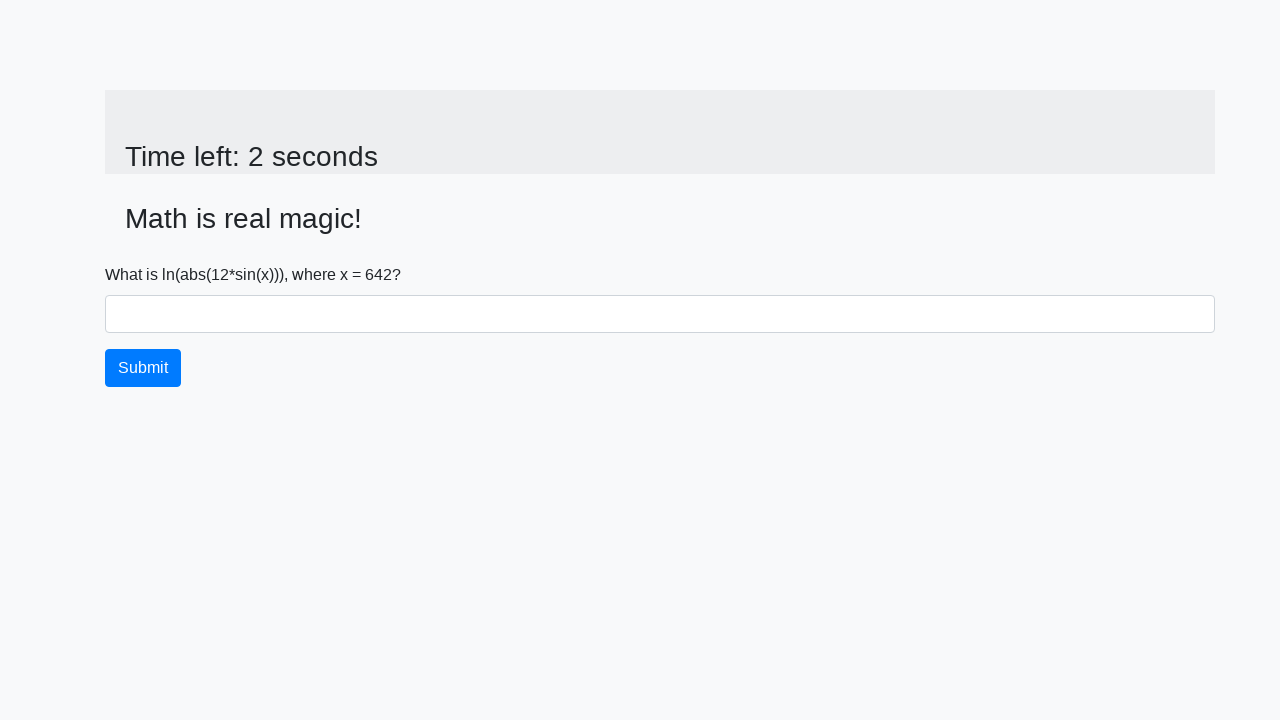

Calculated answer using formula: y = log(abs(12*sin(642))) = 2.377270451963046
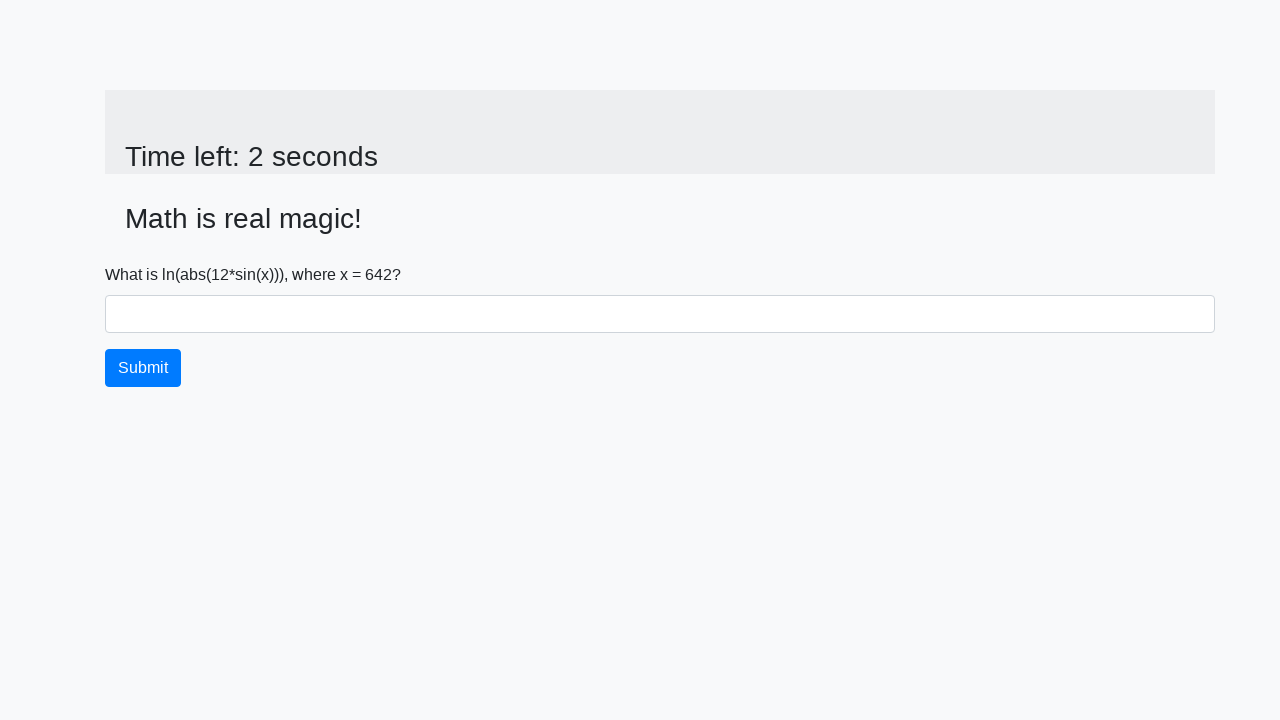

Filled answer field with calculated value: 2.377270451963046 on #answer
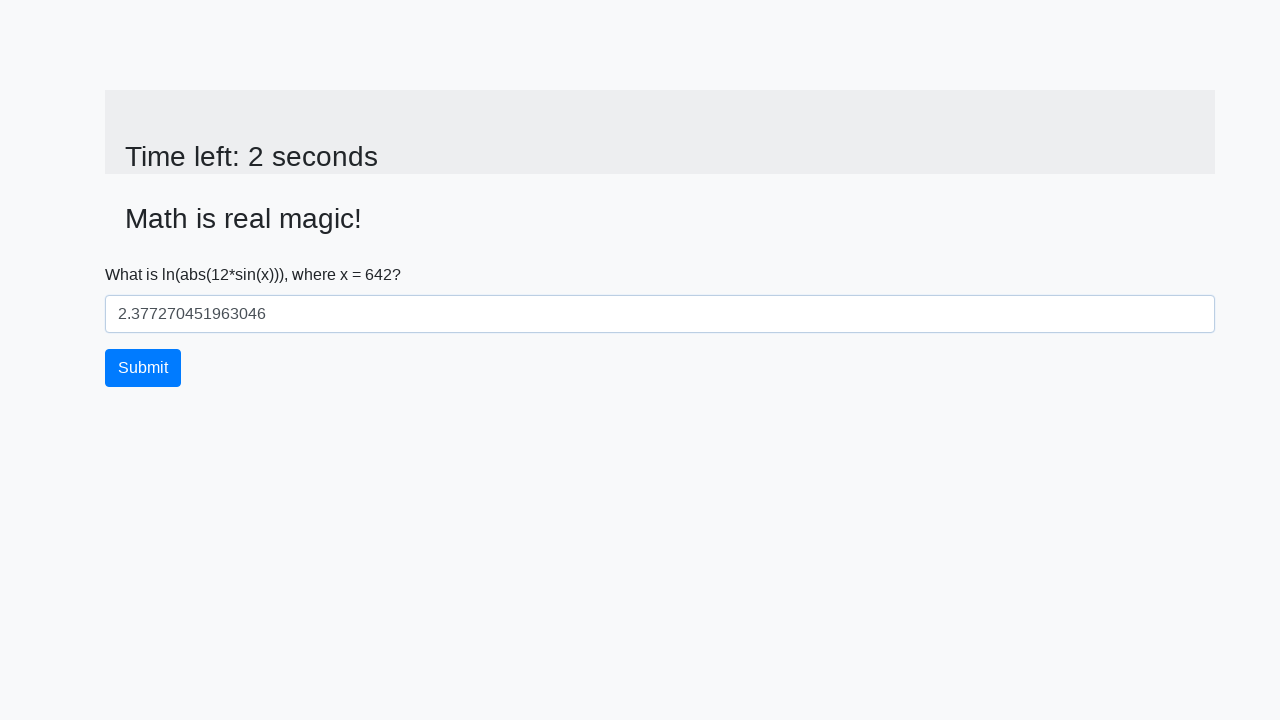

Clicked submit button to complete form at (143, 368) on button.btn
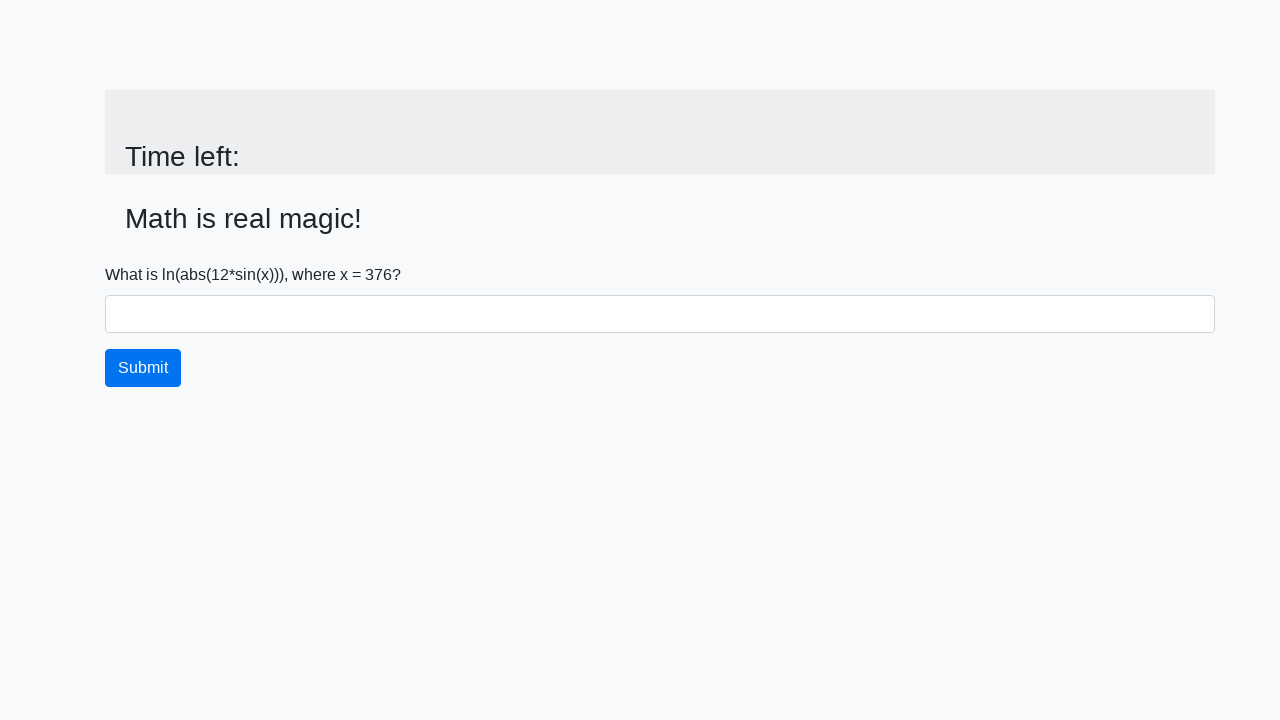

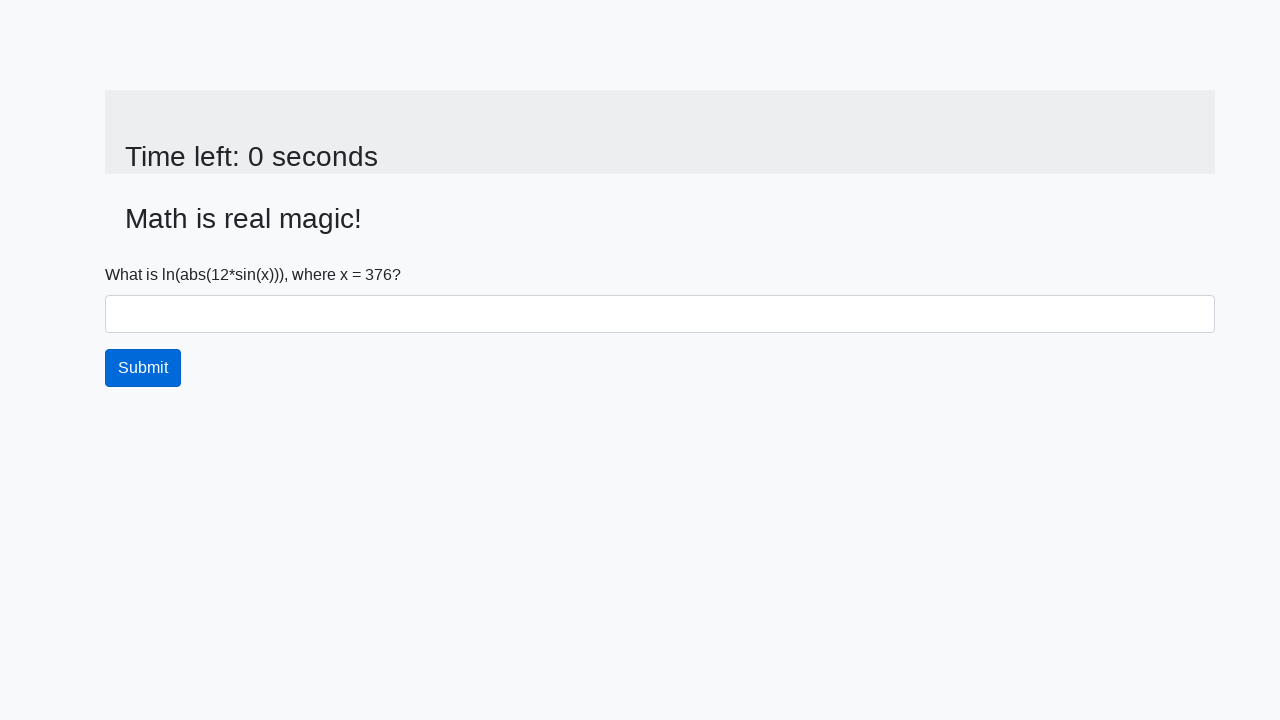